Tests browser window handling by clicking a button to open multiple new windows, then closing all child windows while keeping the parent window open

Starting URL: https://demoqa.com/browser-windows

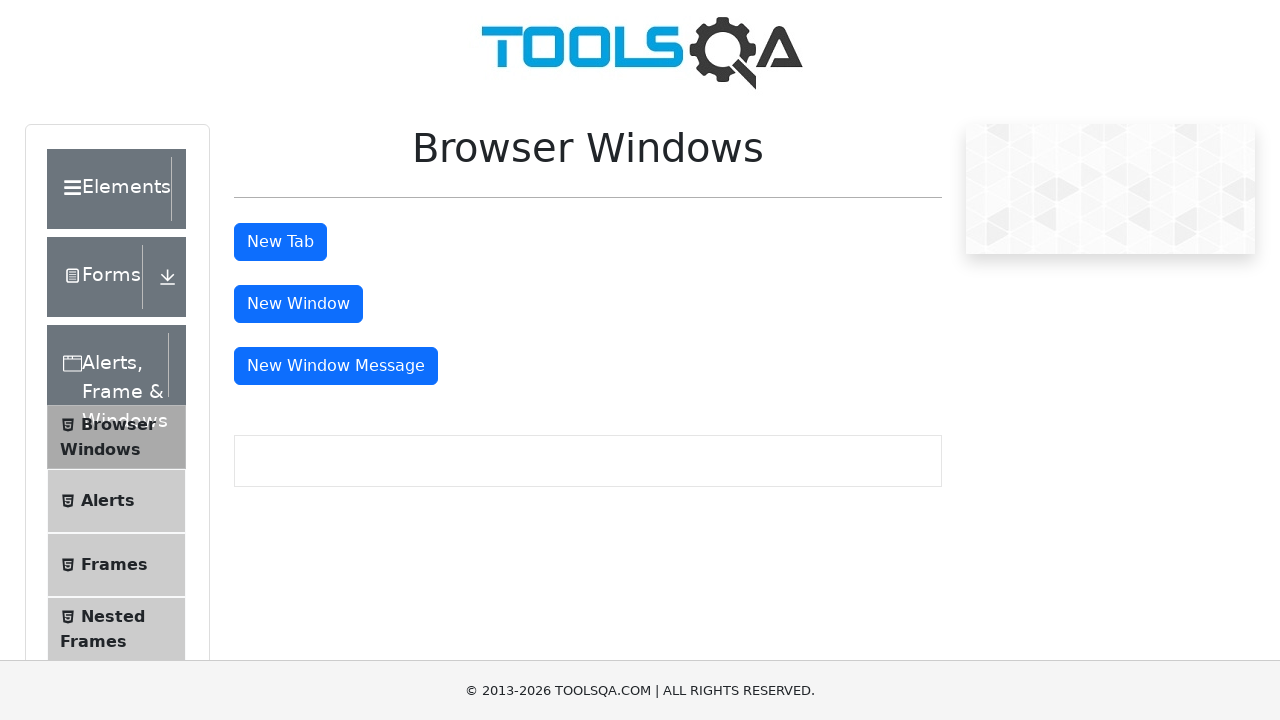

Clicked 'New Window' button (first time) at (298, 304) on xpath=//button[text()='New Window']
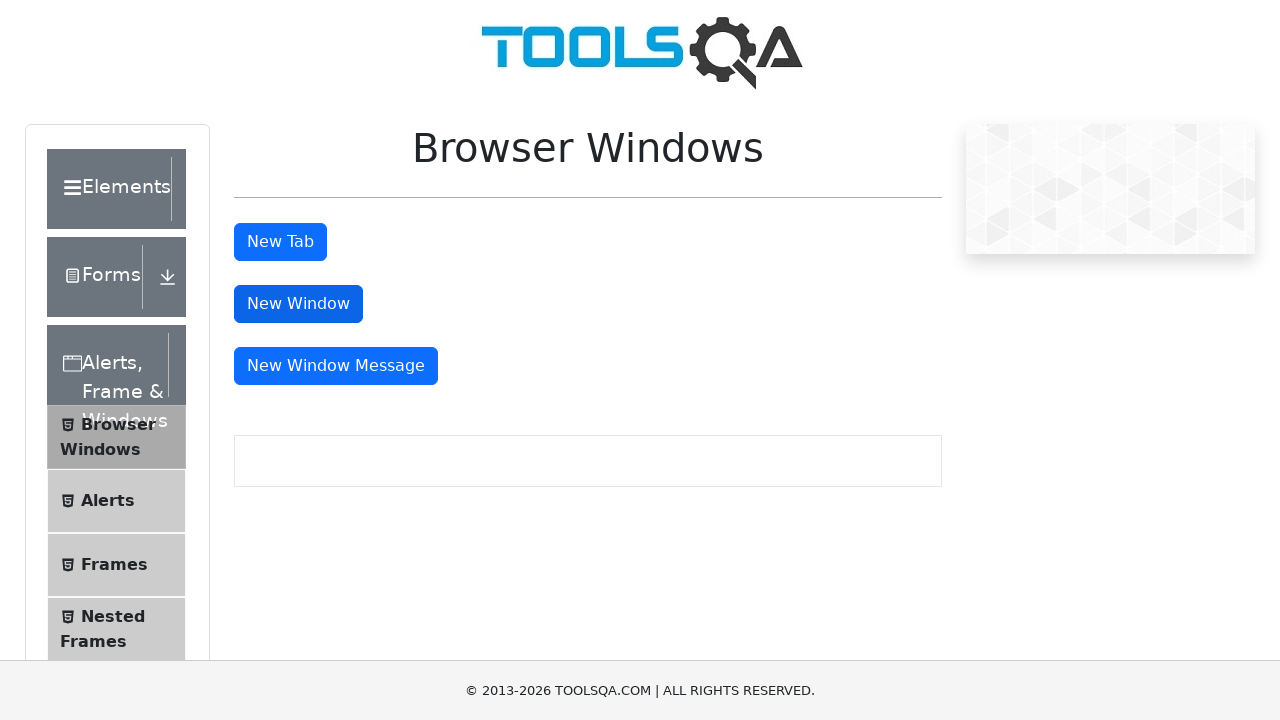

Clicked 'New Window' button (second time) at (298, 304) on xpath=//button[text()='New Window']
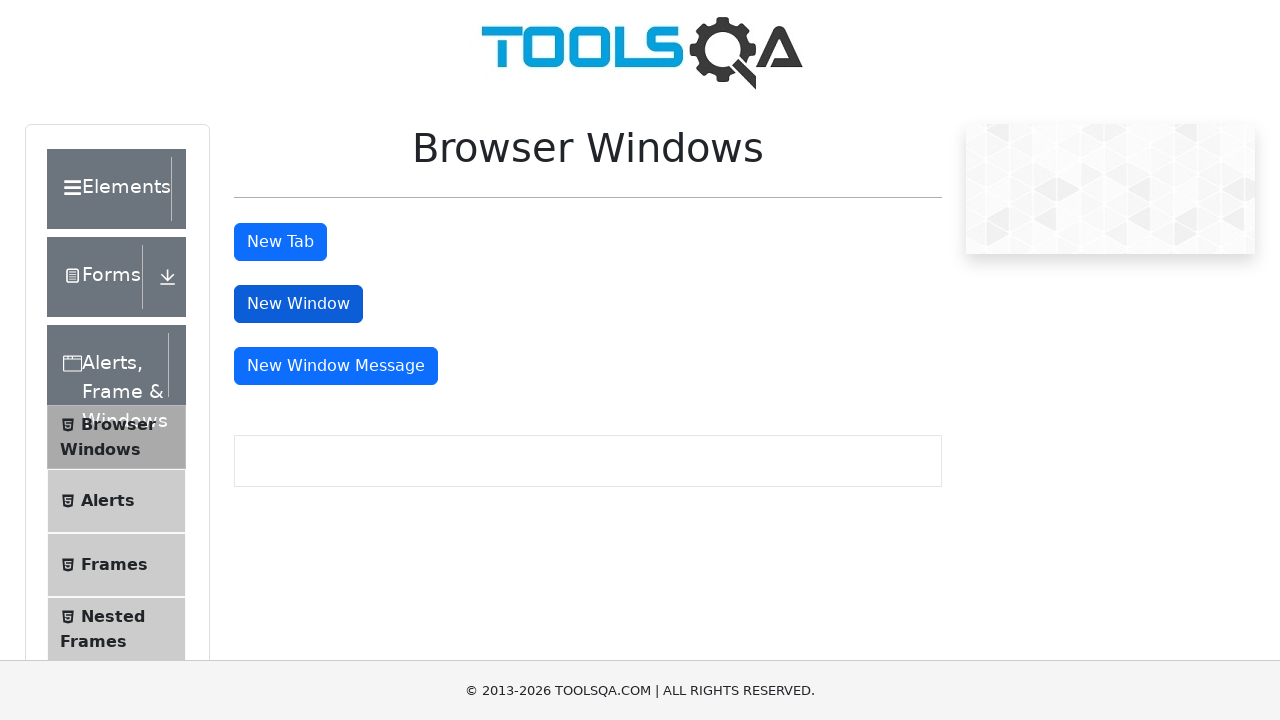

Clicked 'New Window' button (third time) at (298, 304) on xpath=//button[text()='New Window']
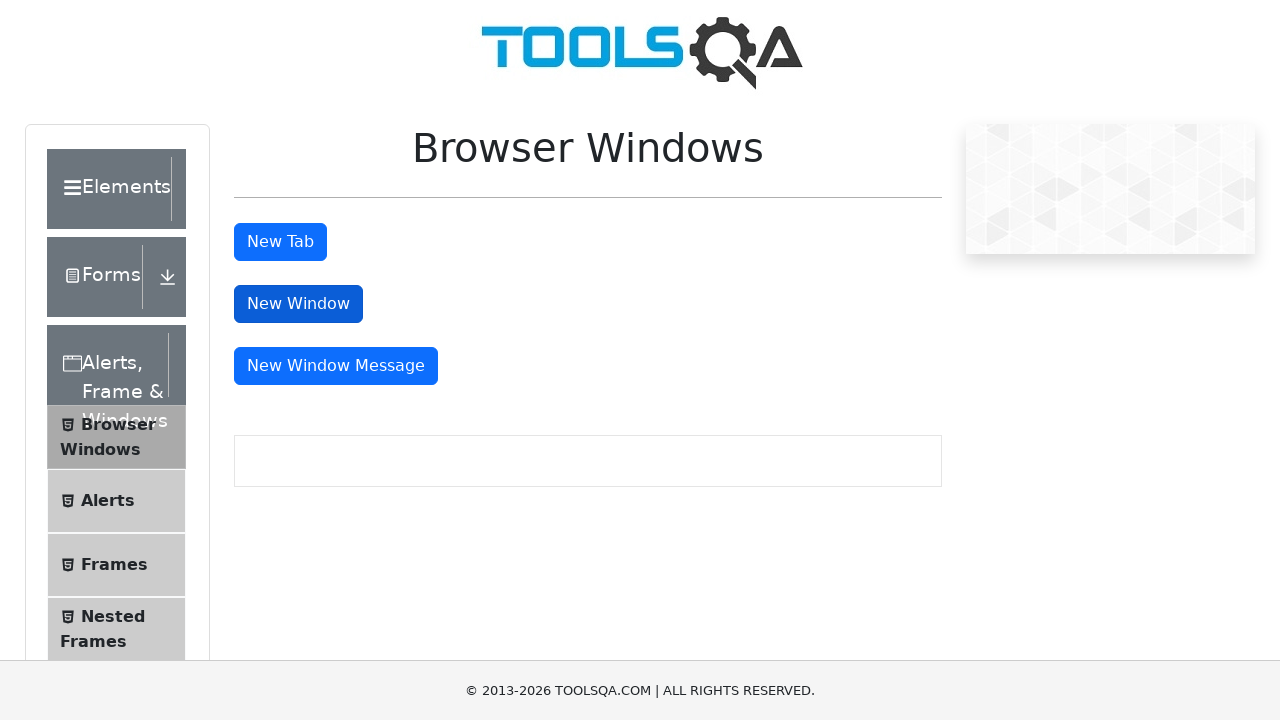

Waited for windows to open
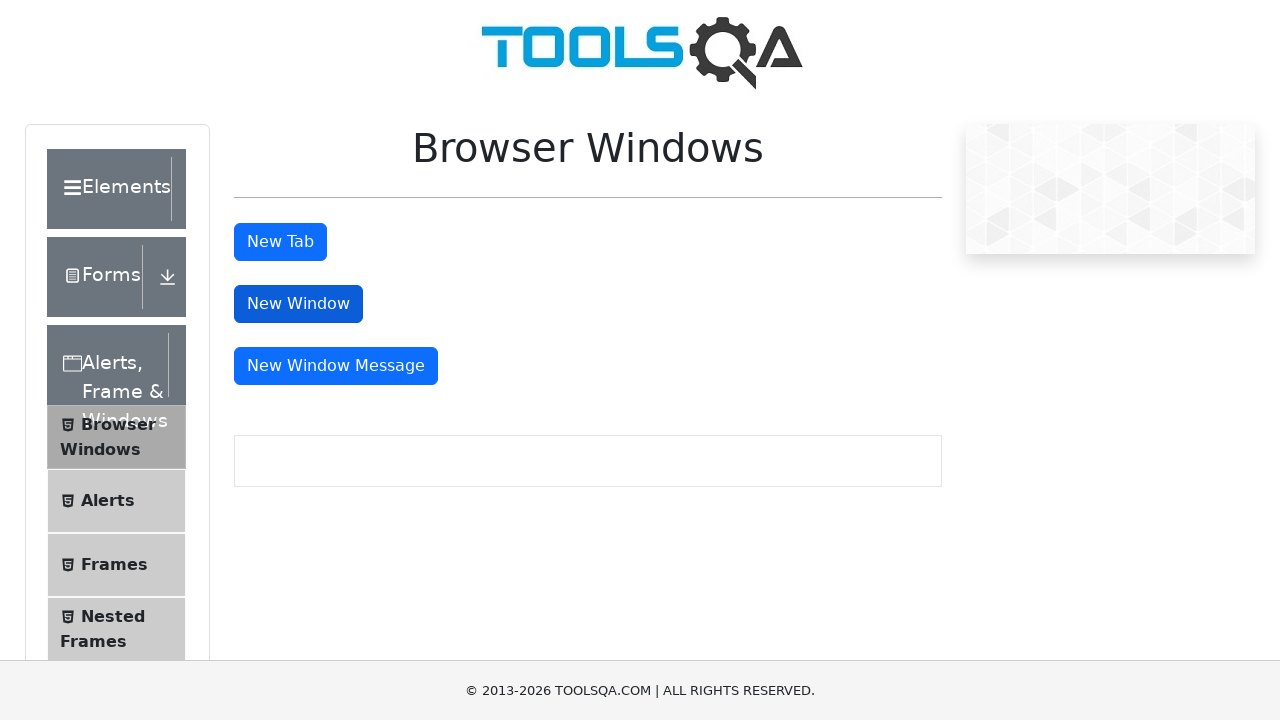

Retrieved all pages from context (4 windows total)
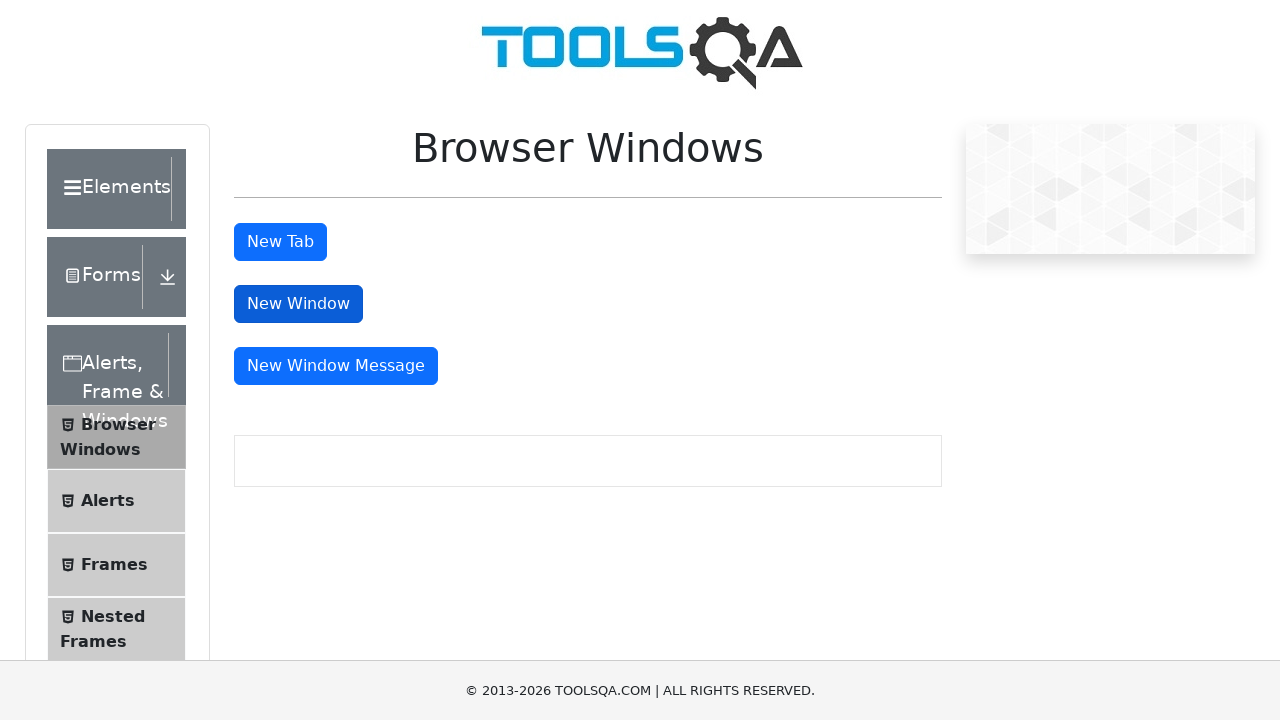

Closed a child window
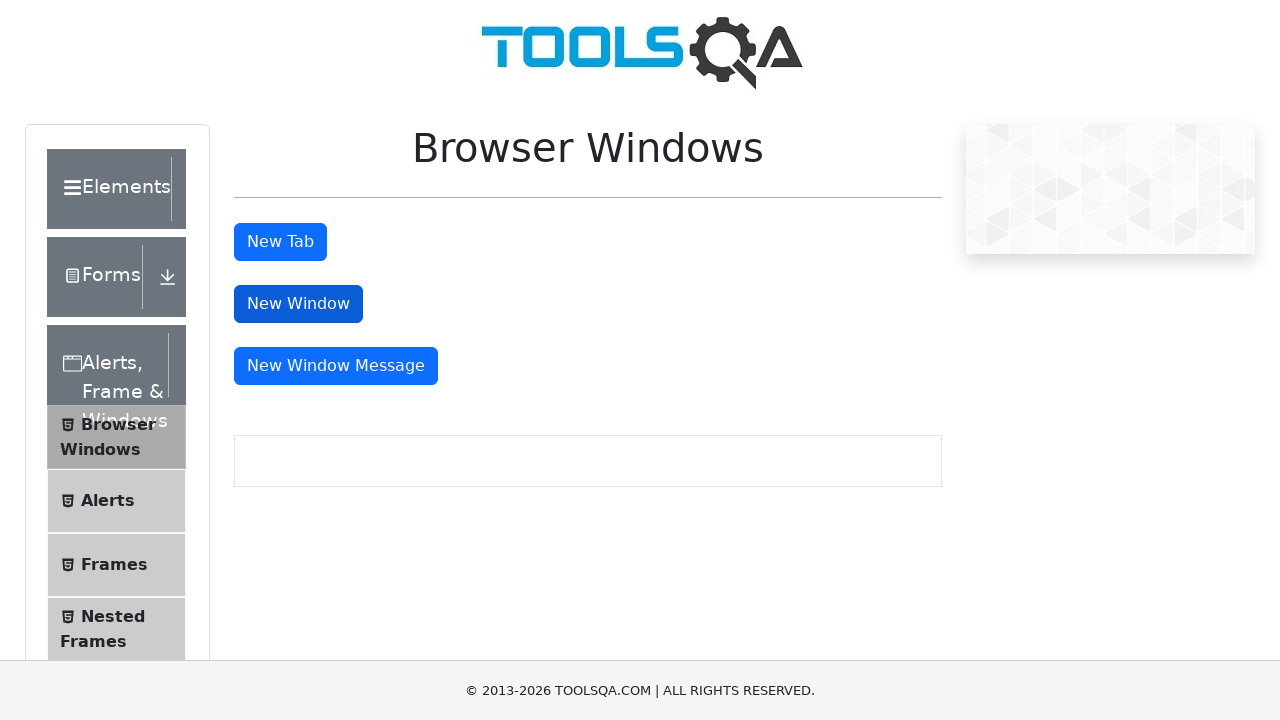

Closed a child window
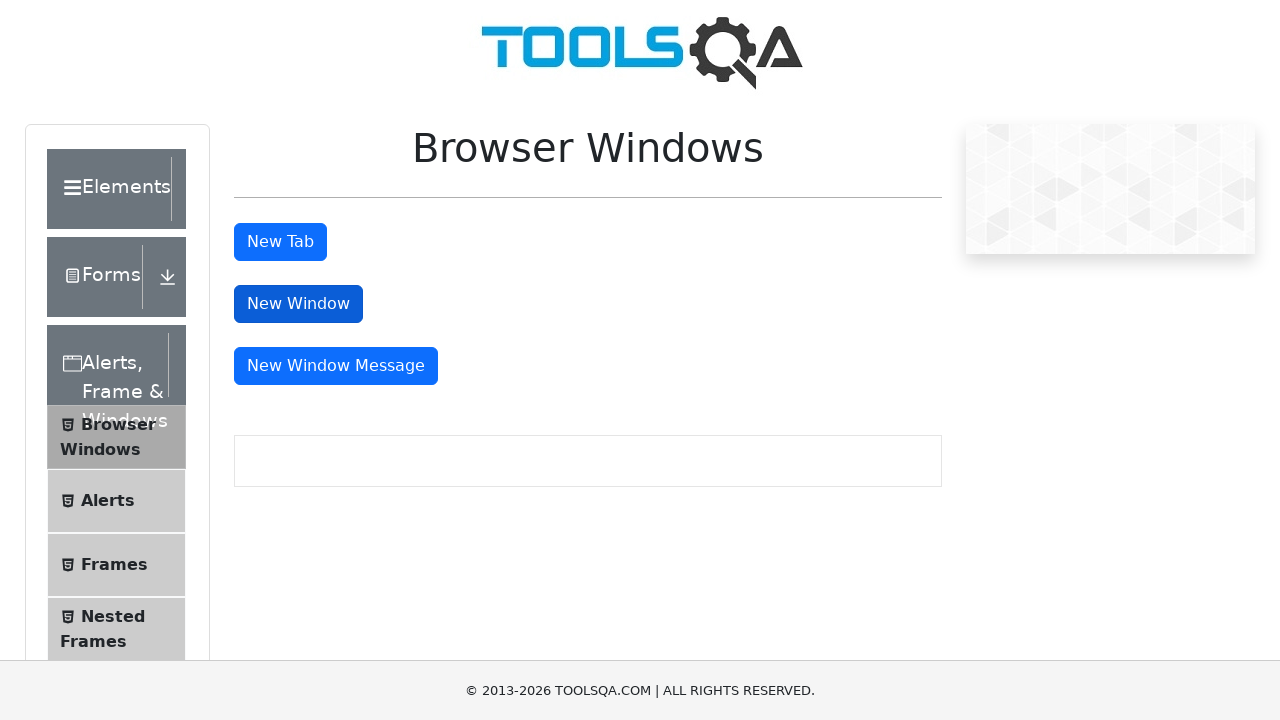

Closed a child window
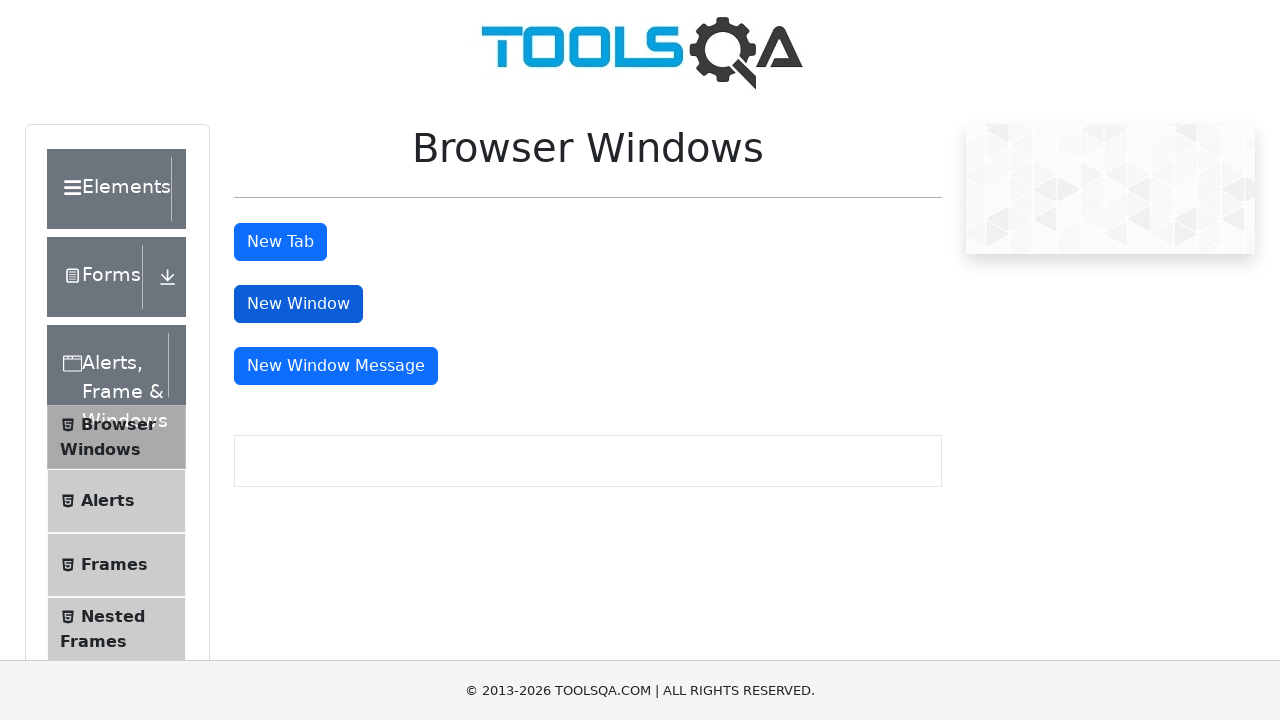

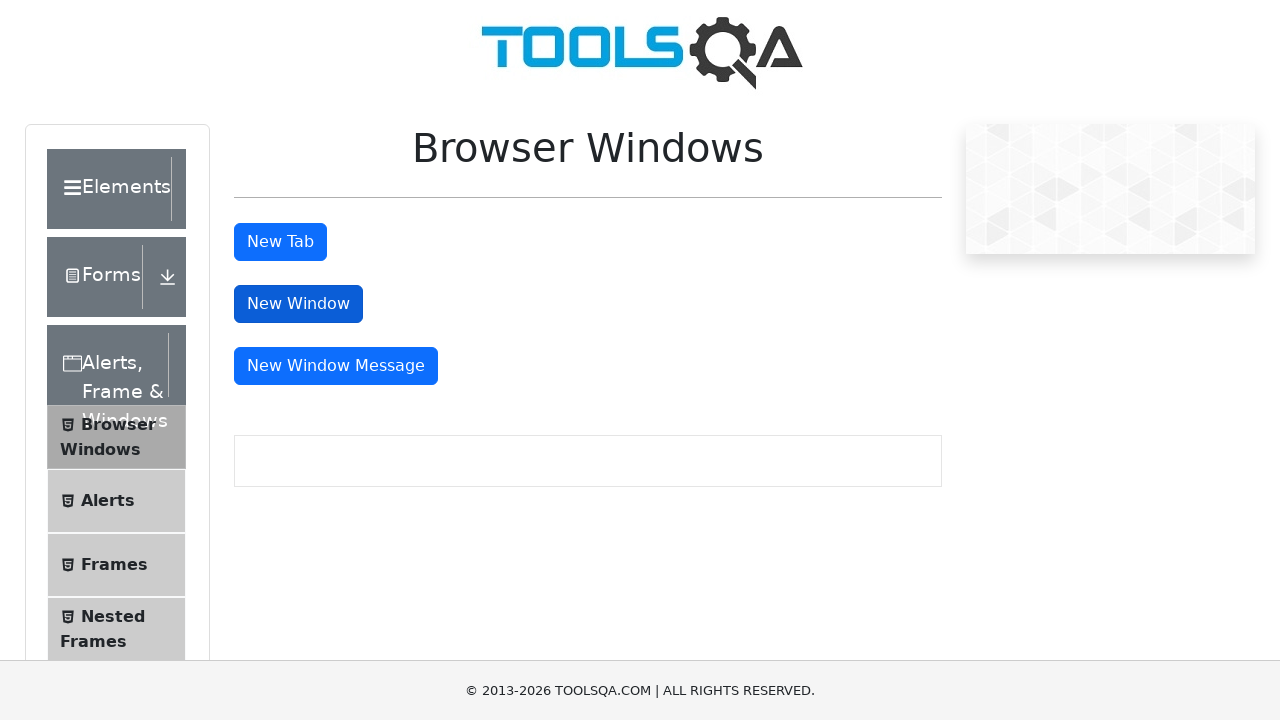